Tests that new todo items are appended to the bottom of the list and the counter displays correctly

Starting URL: https://demo.playwright.dev/todomvc

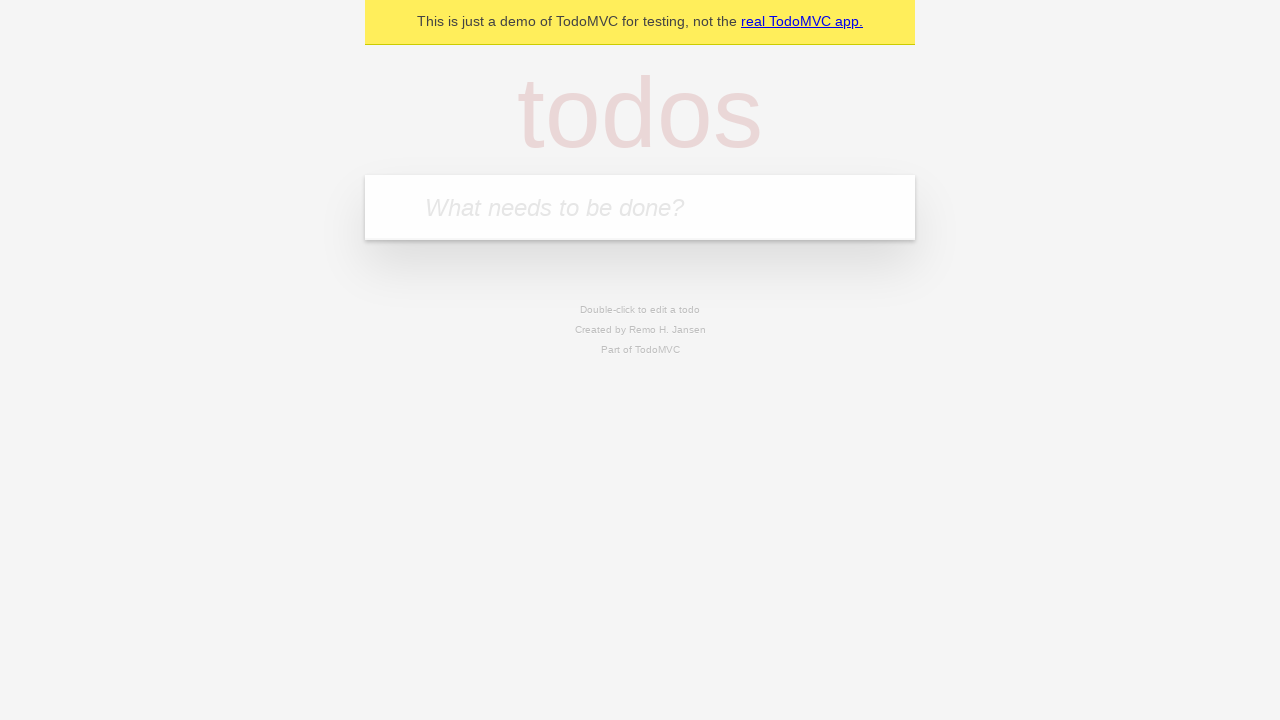

Filled input field with first todo item 'buy some cheese' on internal:attr=[placeholder="What needs to be done?"i]
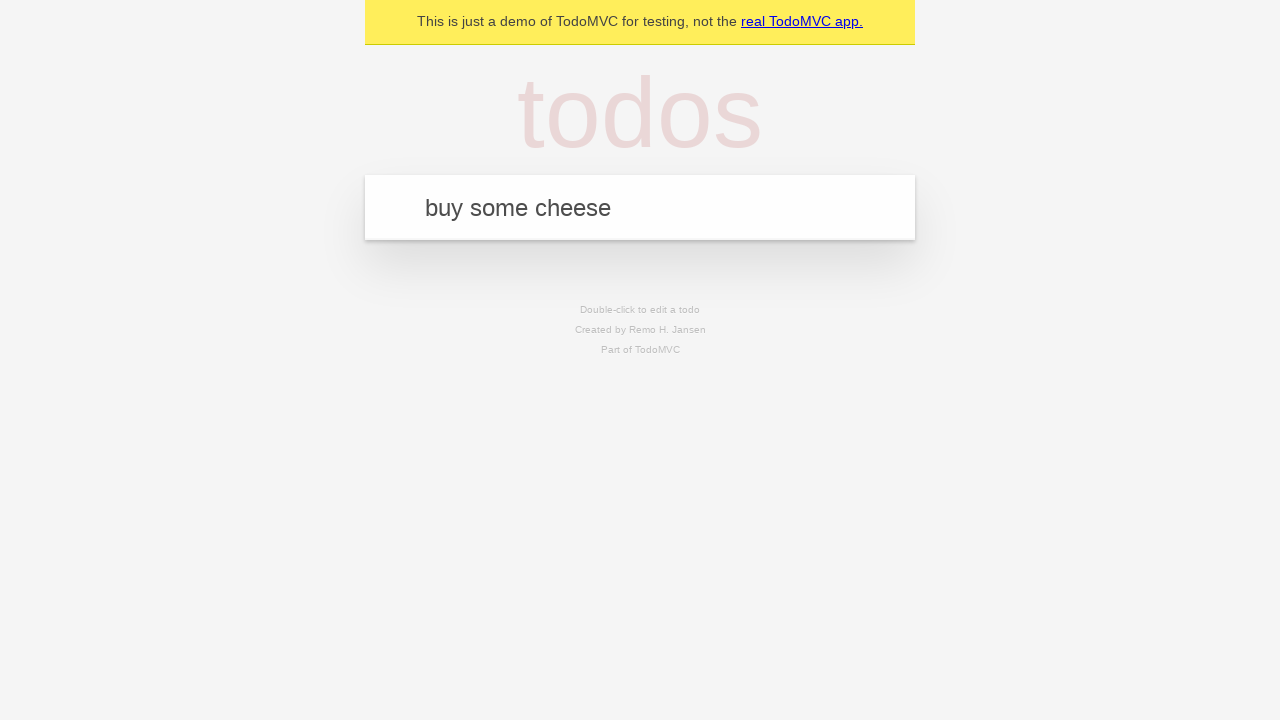

Pressed Enter to add first todo item on internal:attr=[placeholder="What needs to be done?"i]
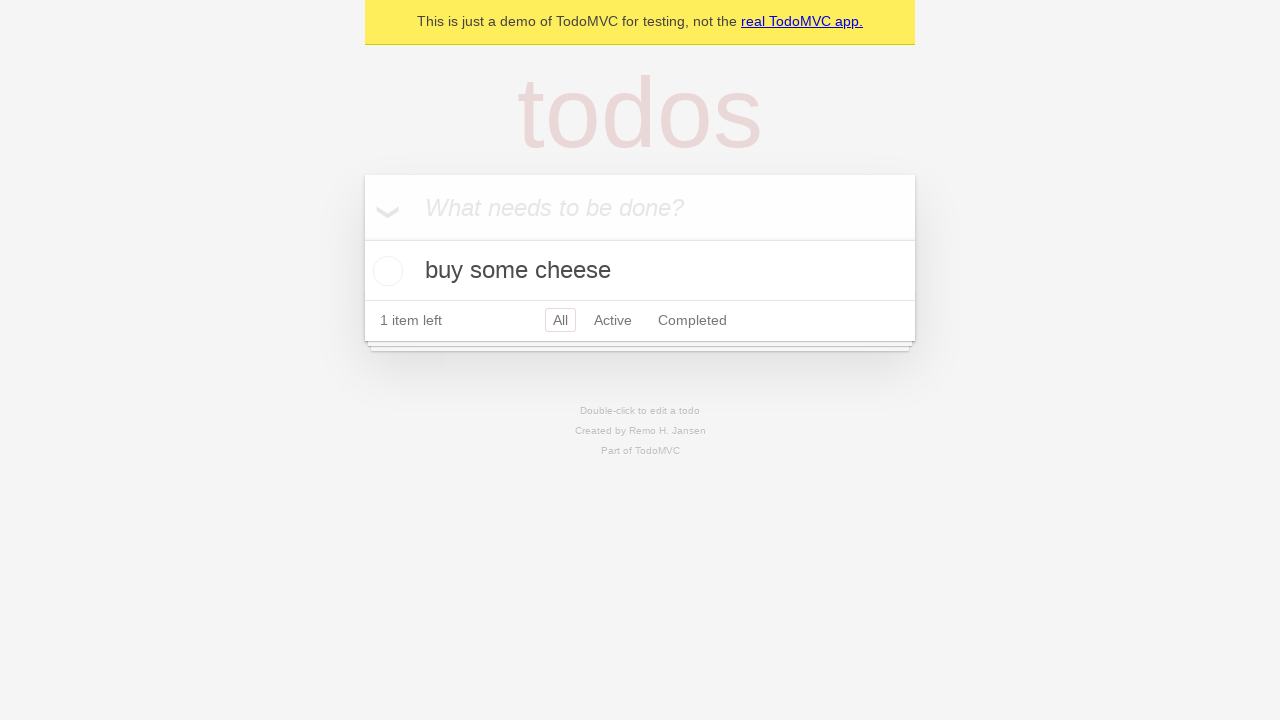

Filled input field with second todo item 'feed the cat' on internal:attr=[placeholder="What needs to be done?"i]
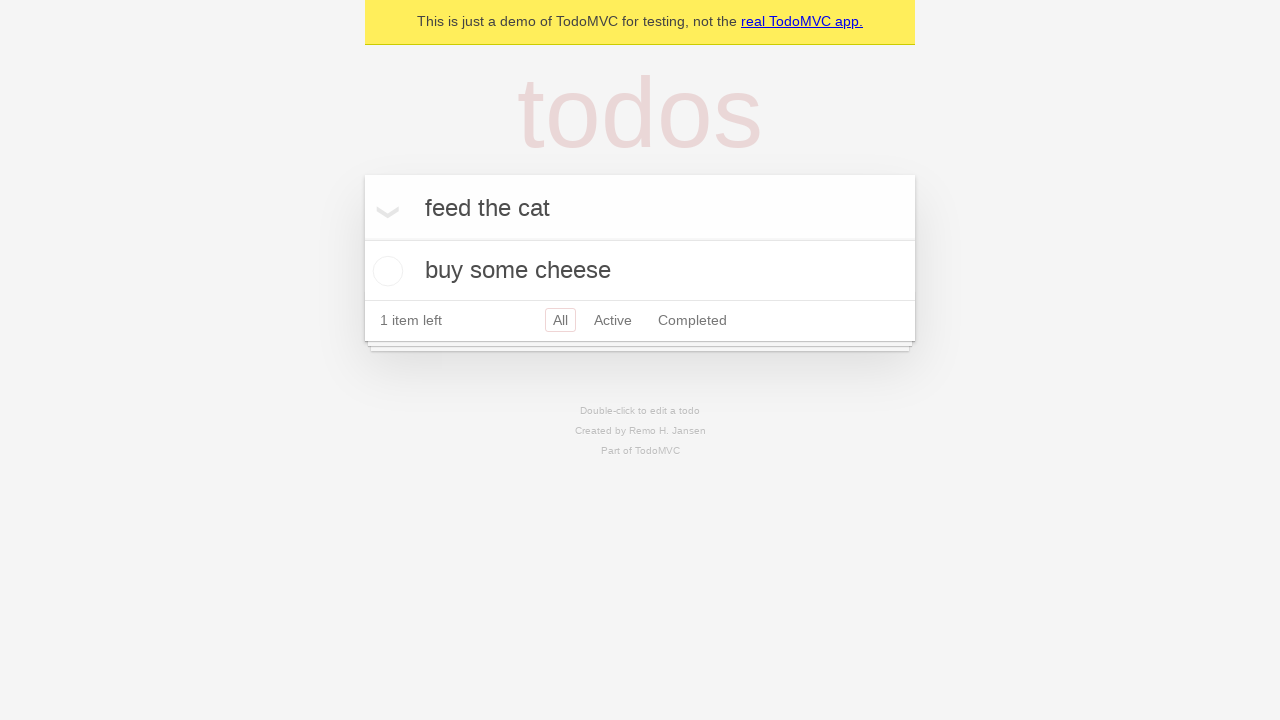

Pressed Enter to add second todo item on internal:attr=[placeholder="What needs to be done?"i]
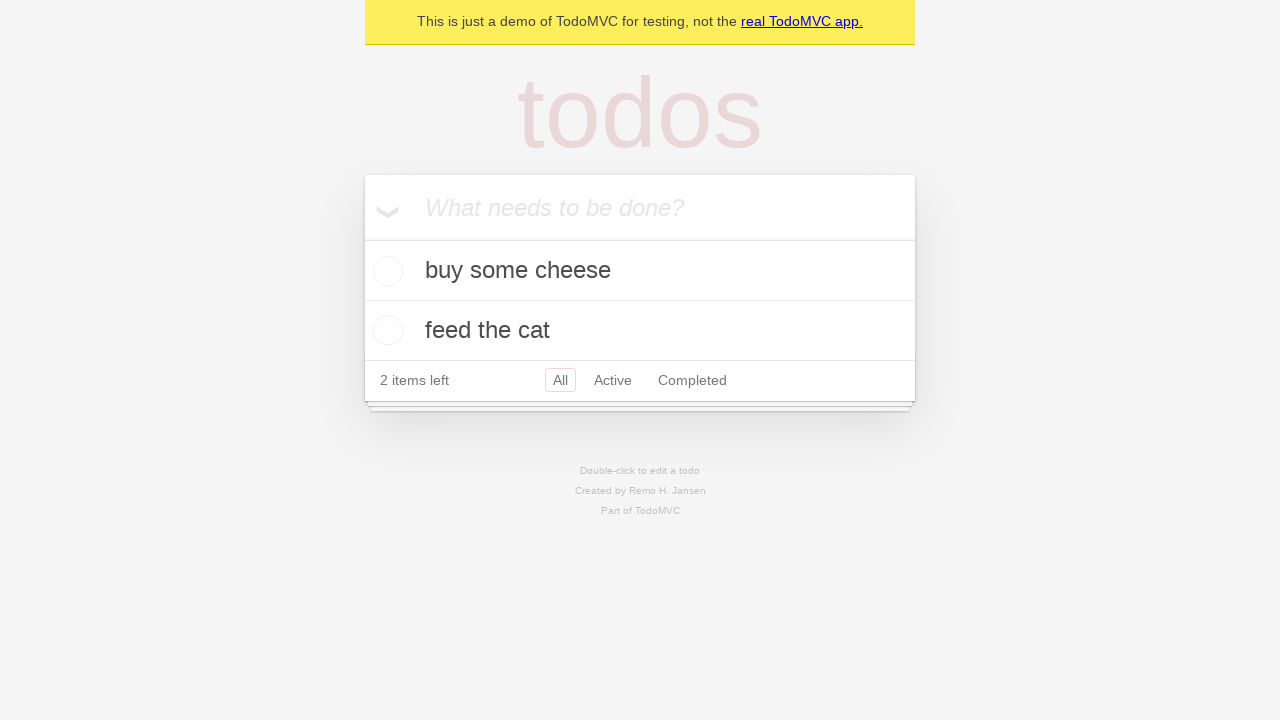

Filled input field with third todo item 'book a doctors appointment' on internal:attr=[placeholder="What needs to be done?"i]
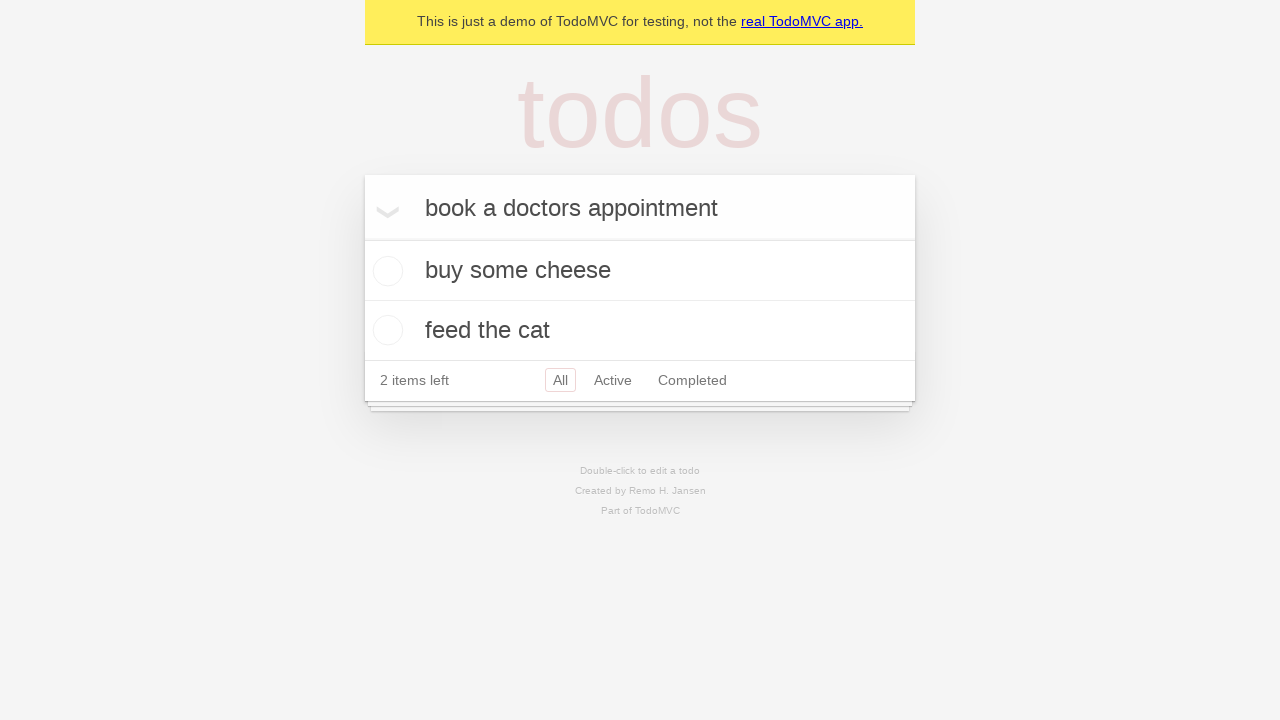

Pressed Enter to add third todo item on internal:attr=[placeholder="What needs to be done?"i]
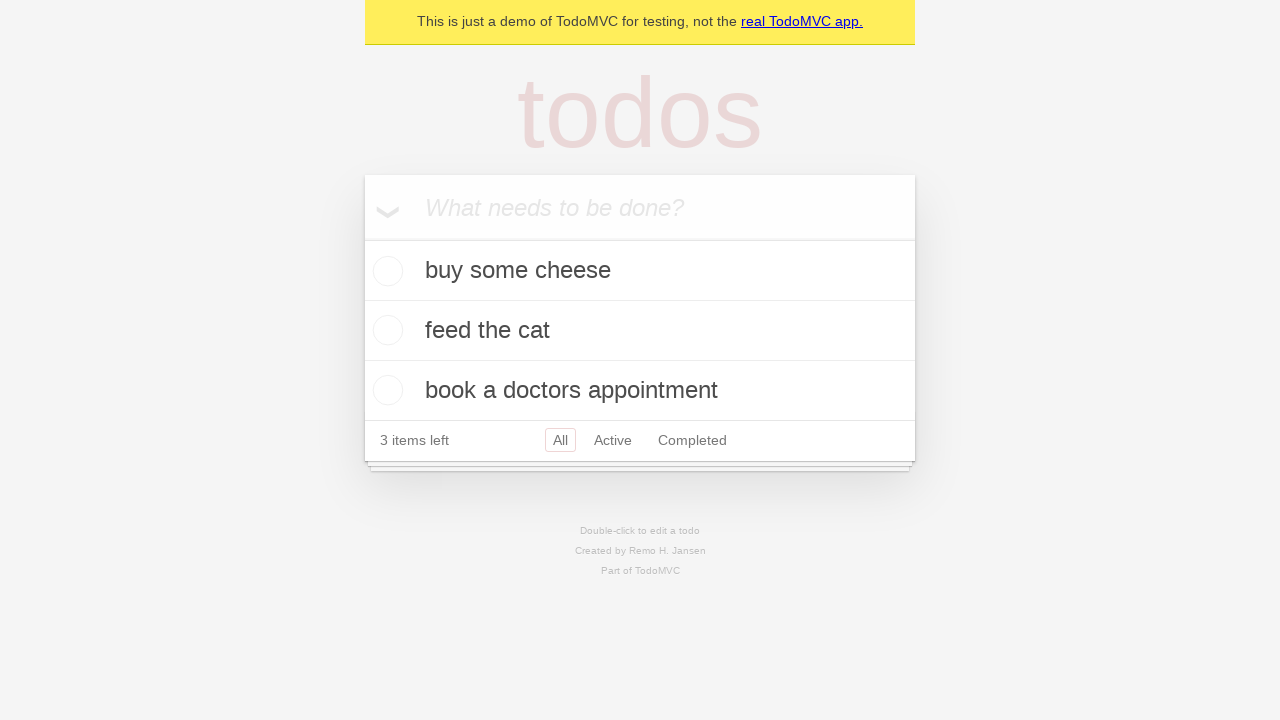

Todo counter element appeared in DOM
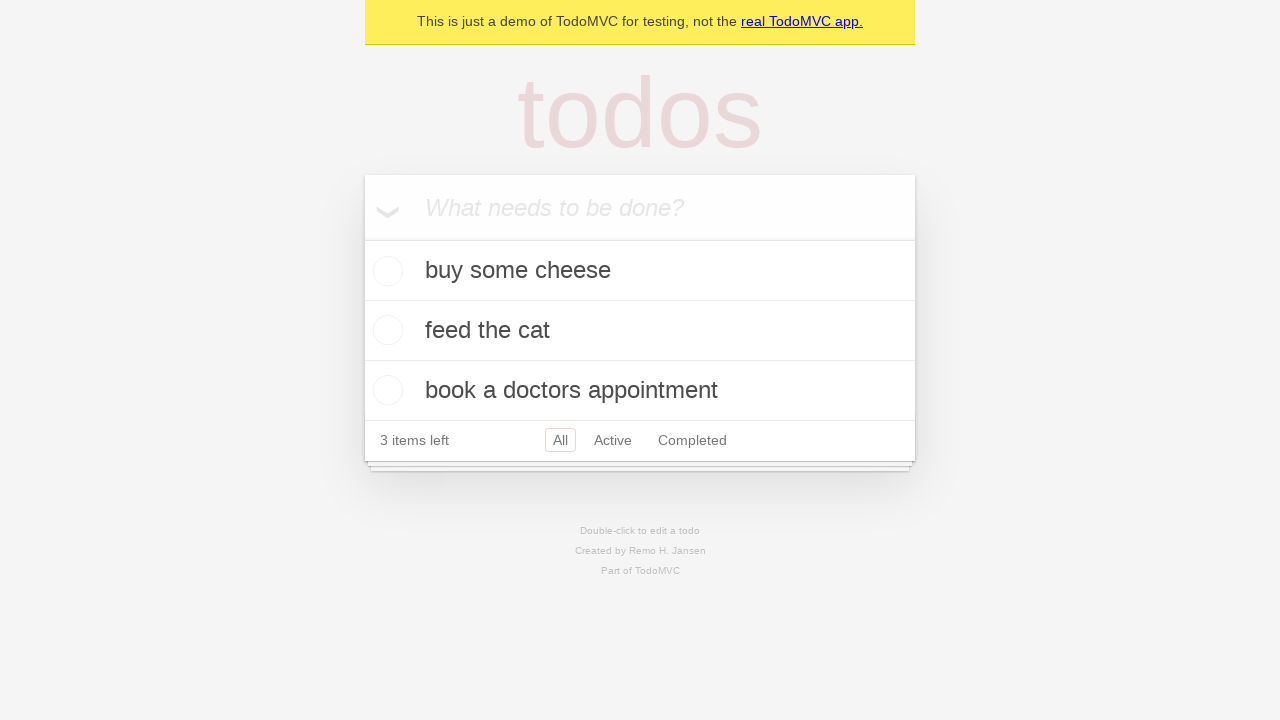

Counter displays '3 items left' confirming all three todo items were added
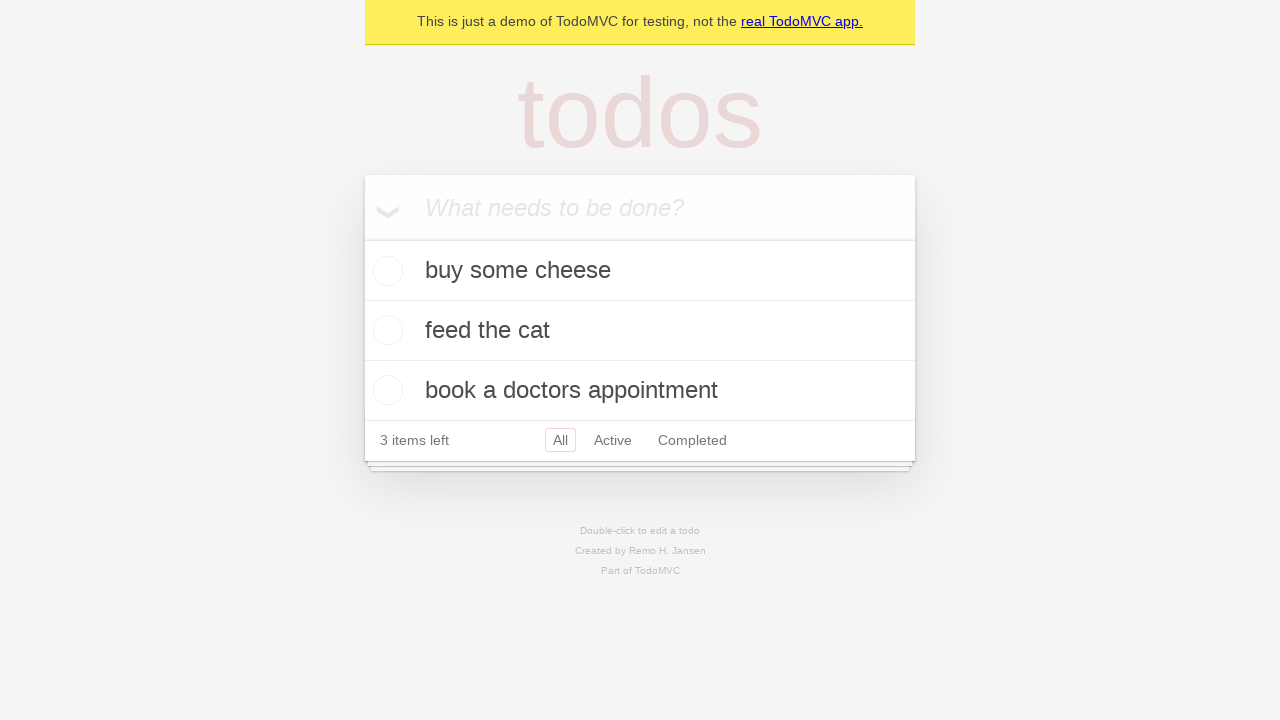

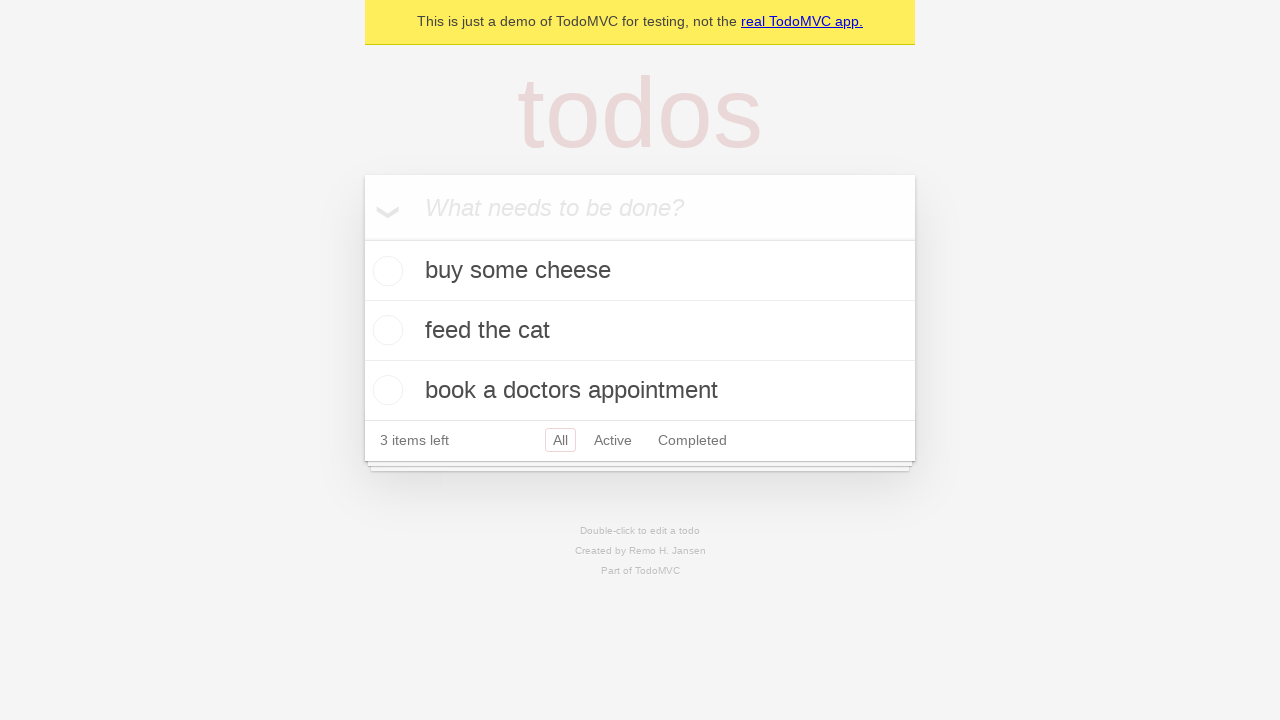